Tests timeout exception handling by setting a short timeout and attempting to wait for an element

Starting URL: https://the-internet.herokuapp.com/dynamic_loading/1

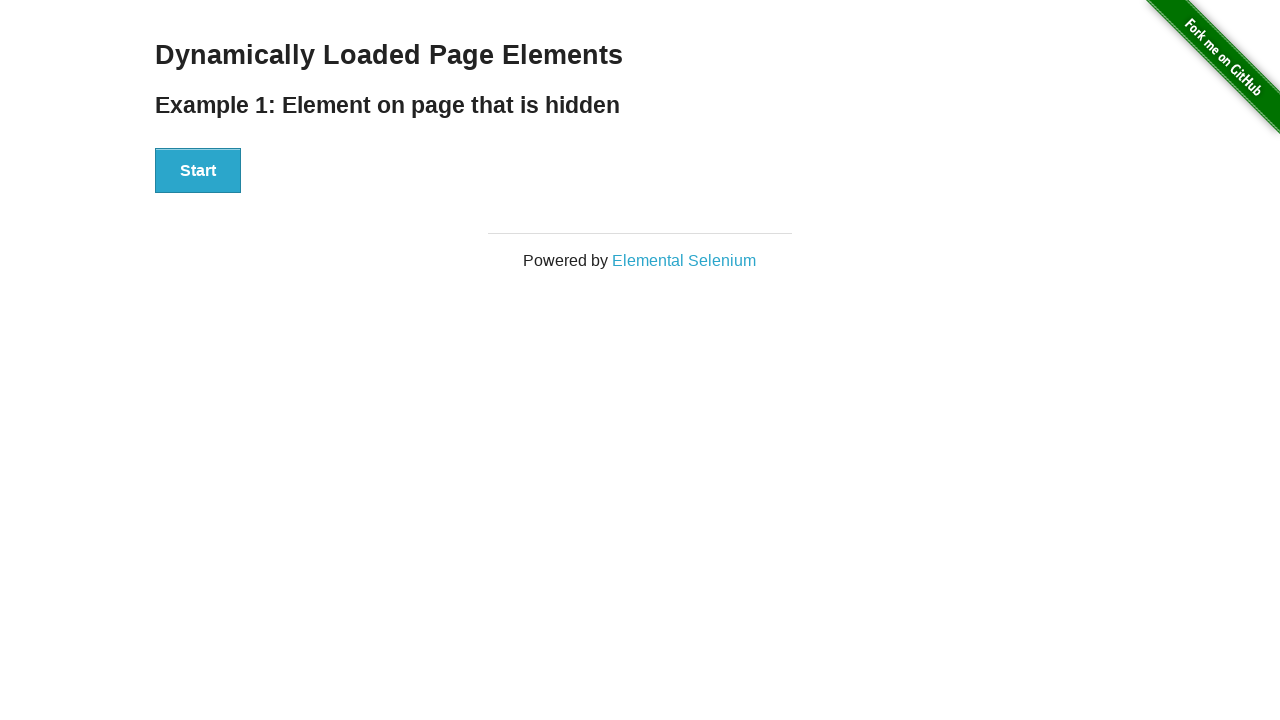

Clicked Start button to initiate dynamic loading at (198, 171) on xpath=//button[text()='Start']
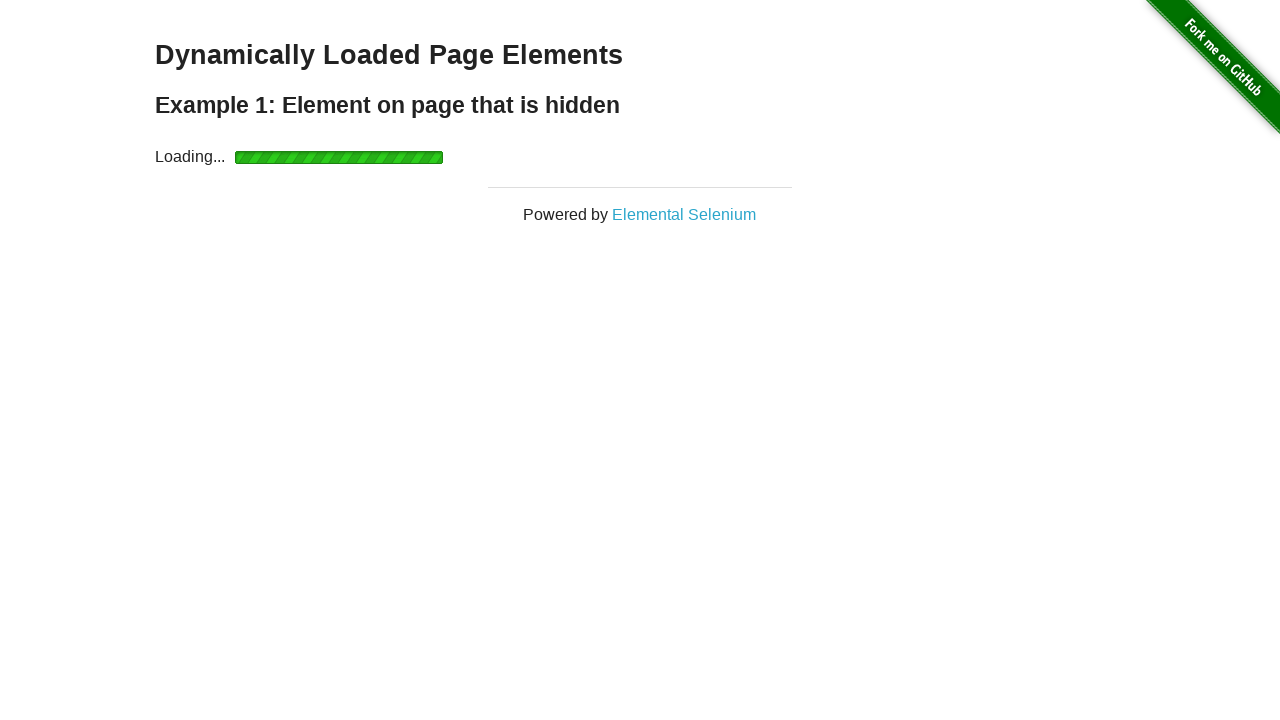

Caught timeout exception while waiting for finish element with 2000ms timeout
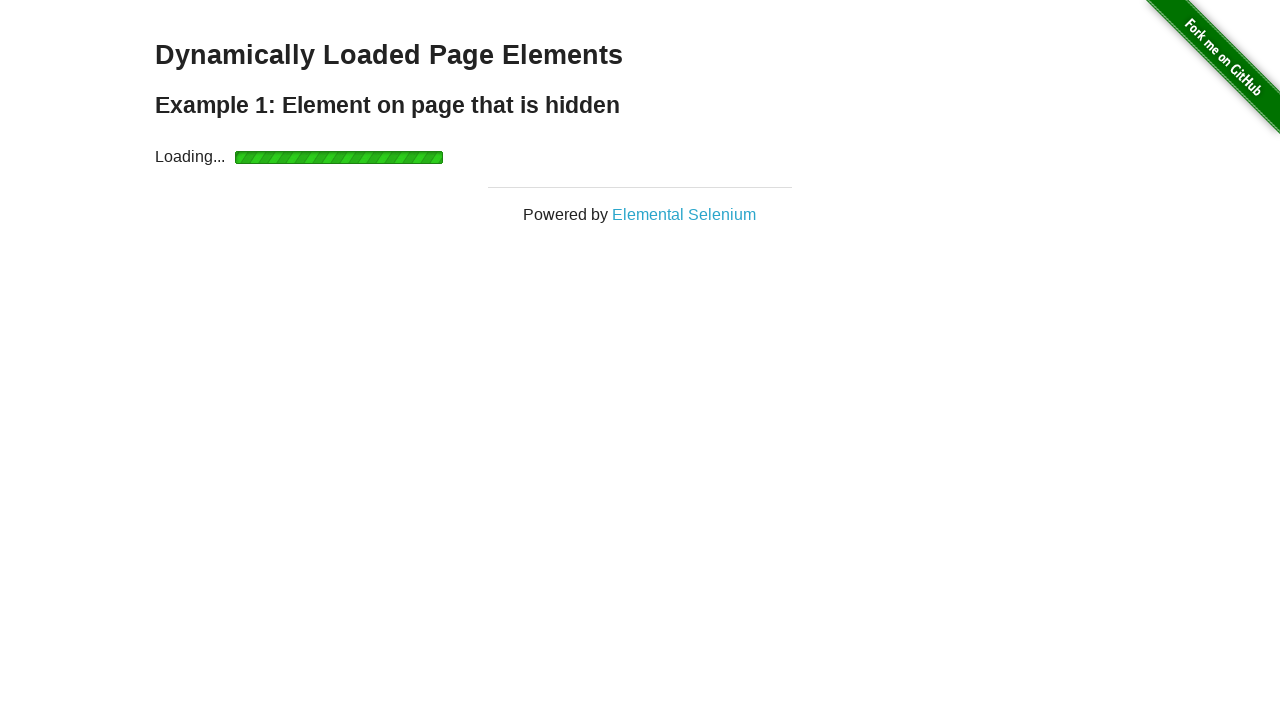

Finish element appeared after waiting with 10000ms timeout
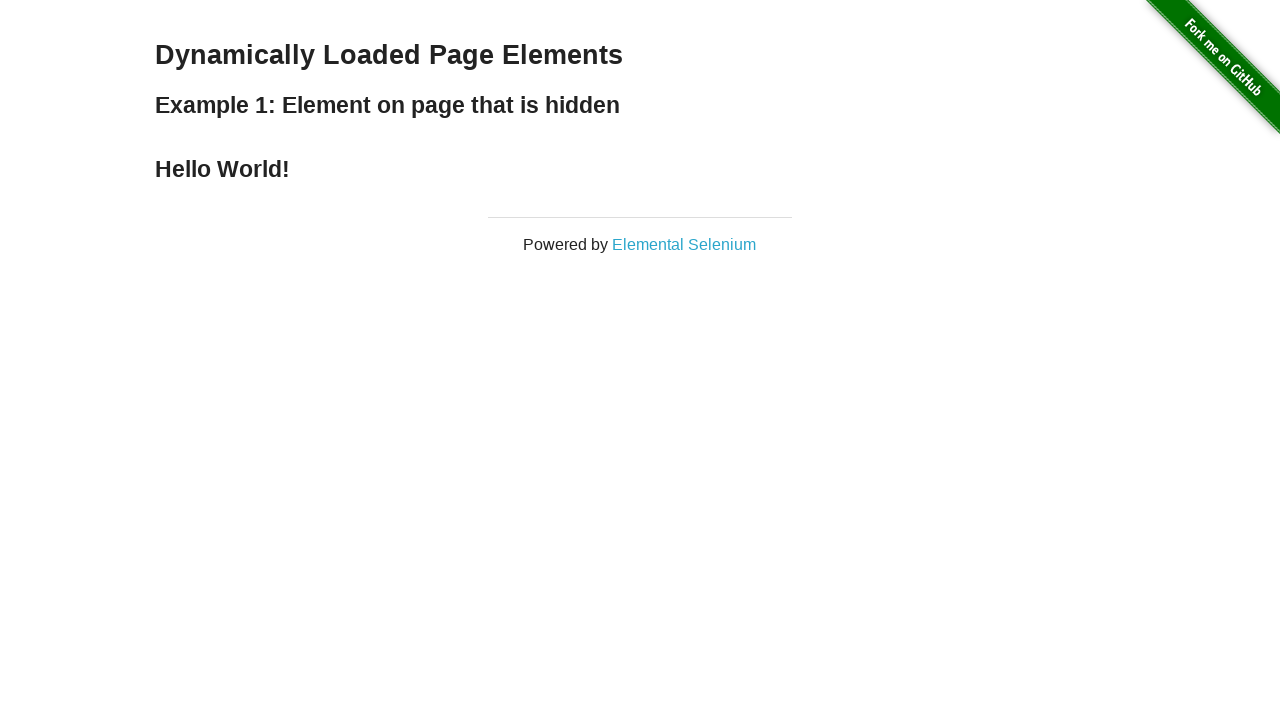

Retrieved finish text content from h4 element
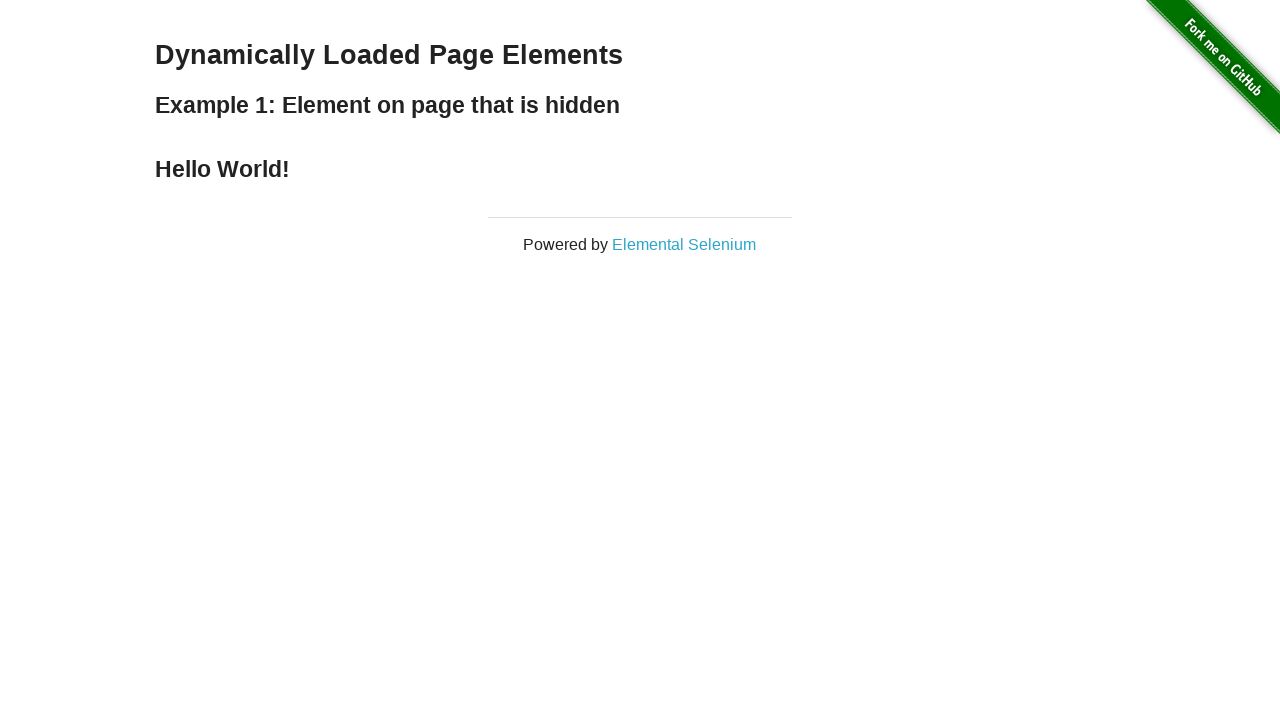

Asserted that finish text equals 'Hello World!'
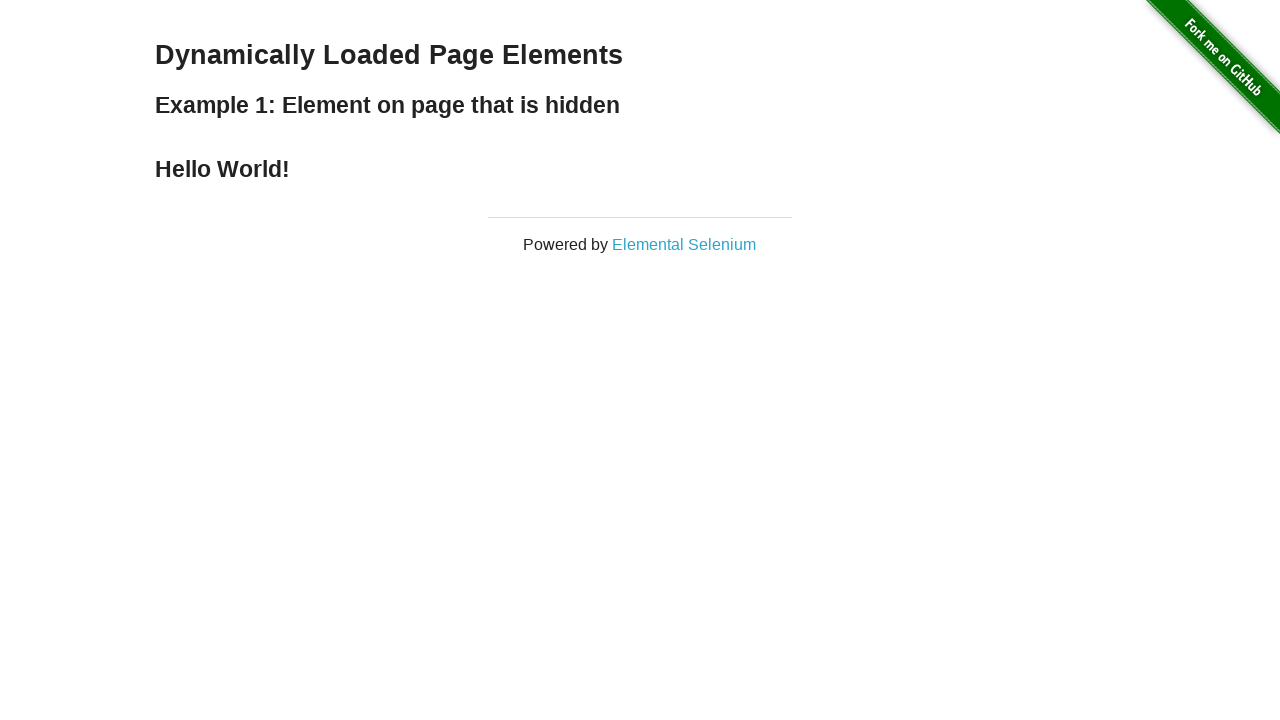

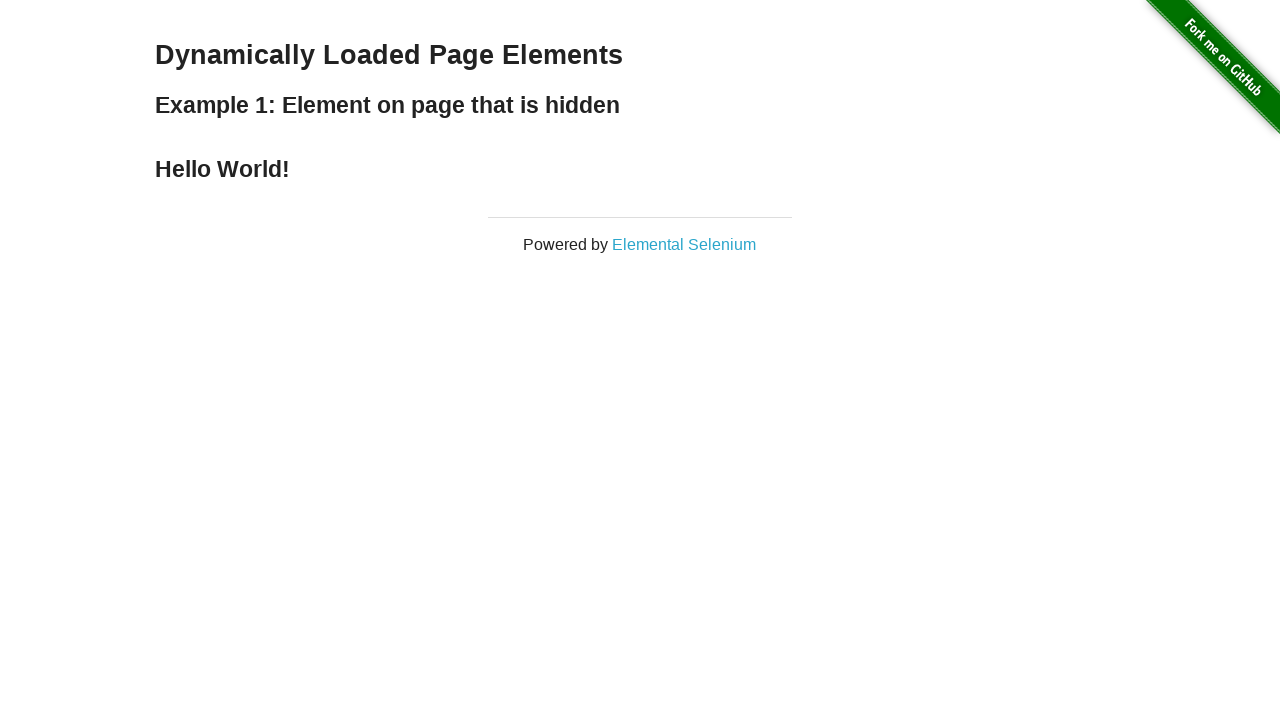